Clicks a button and verifies that a clicked state element becomes visible

Starting URL: http://guinea-pig.webdriver.io/

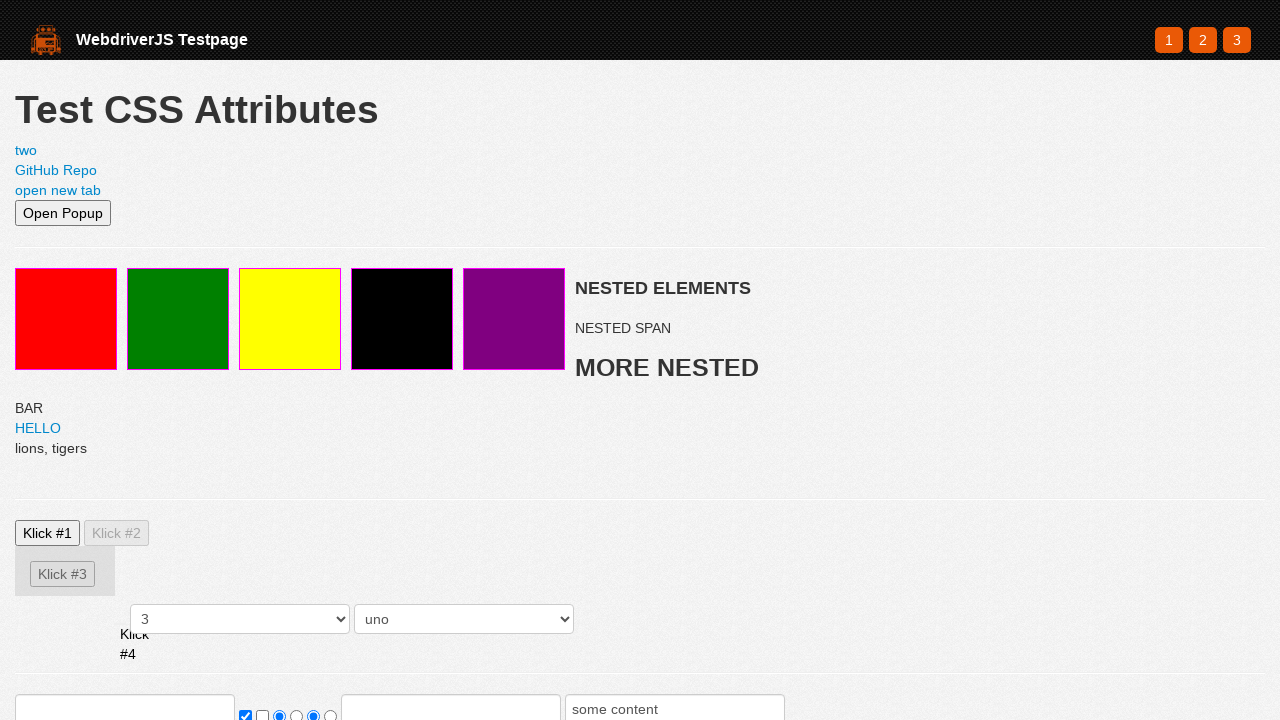

Clicked button with class btn1 at (48, 533) on .btn1
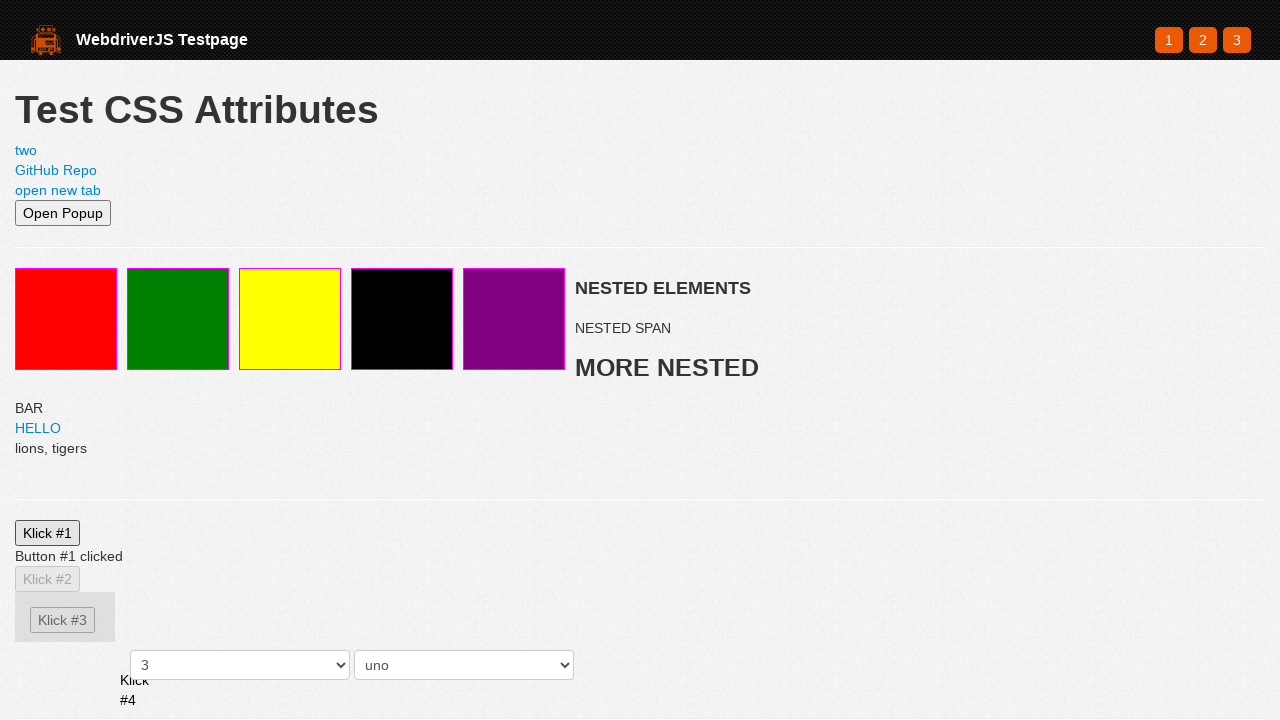

Verified that clicked state element with class btn1_clicked became visible
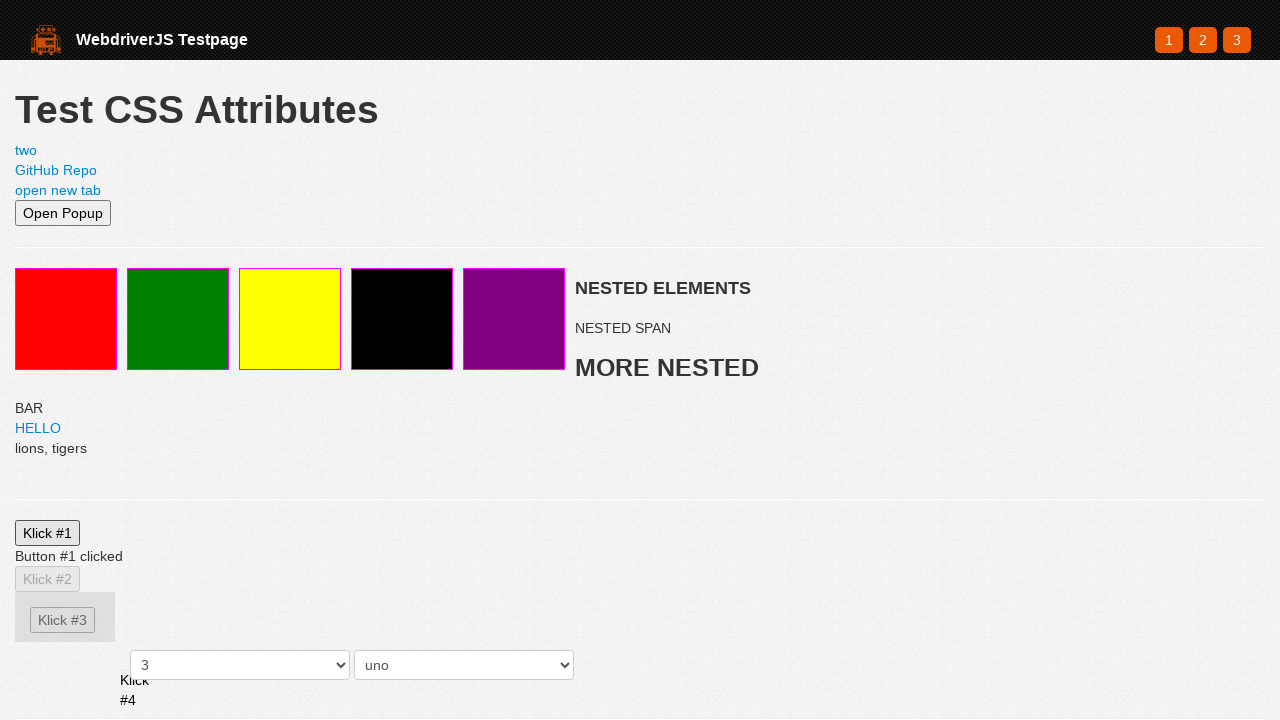

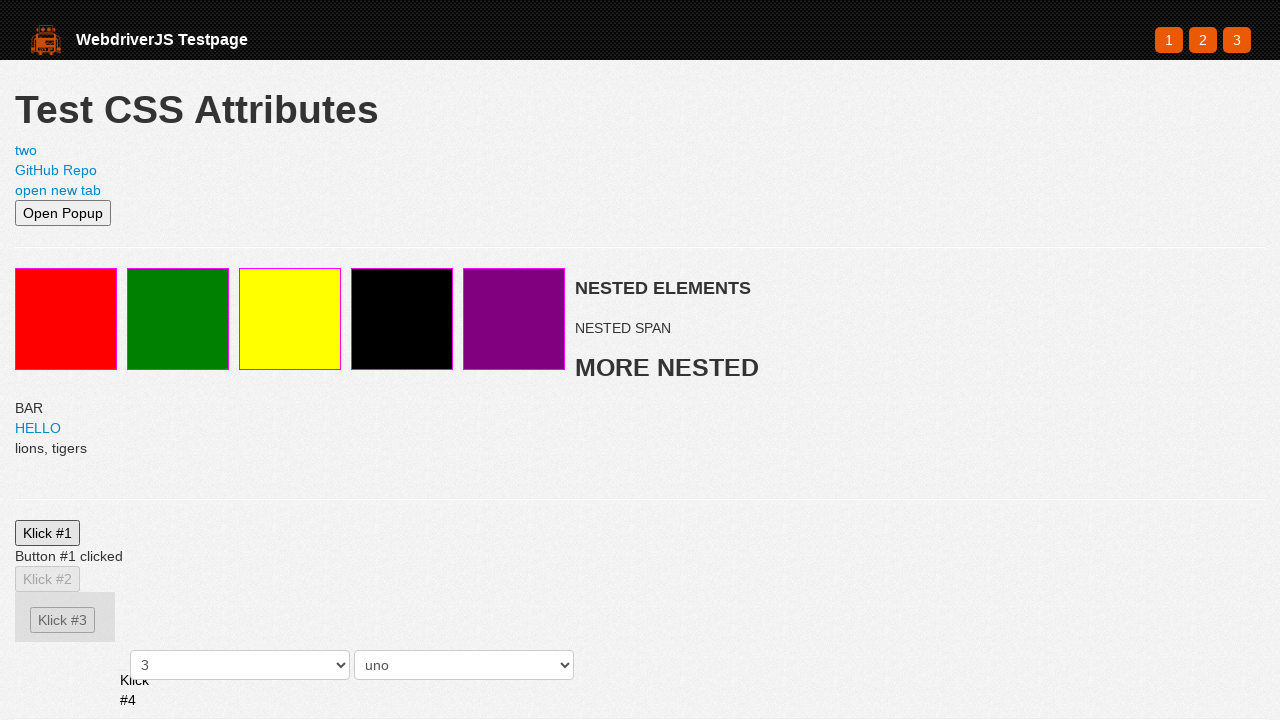